Tests table row addition functionality by clicking Add New button and filling form fields to add 5 new rows with sample data

Starting URL: https://www.tutorialrepublic.com/snippets/bootstrap/table-with-add-and-delete-row-feature.php

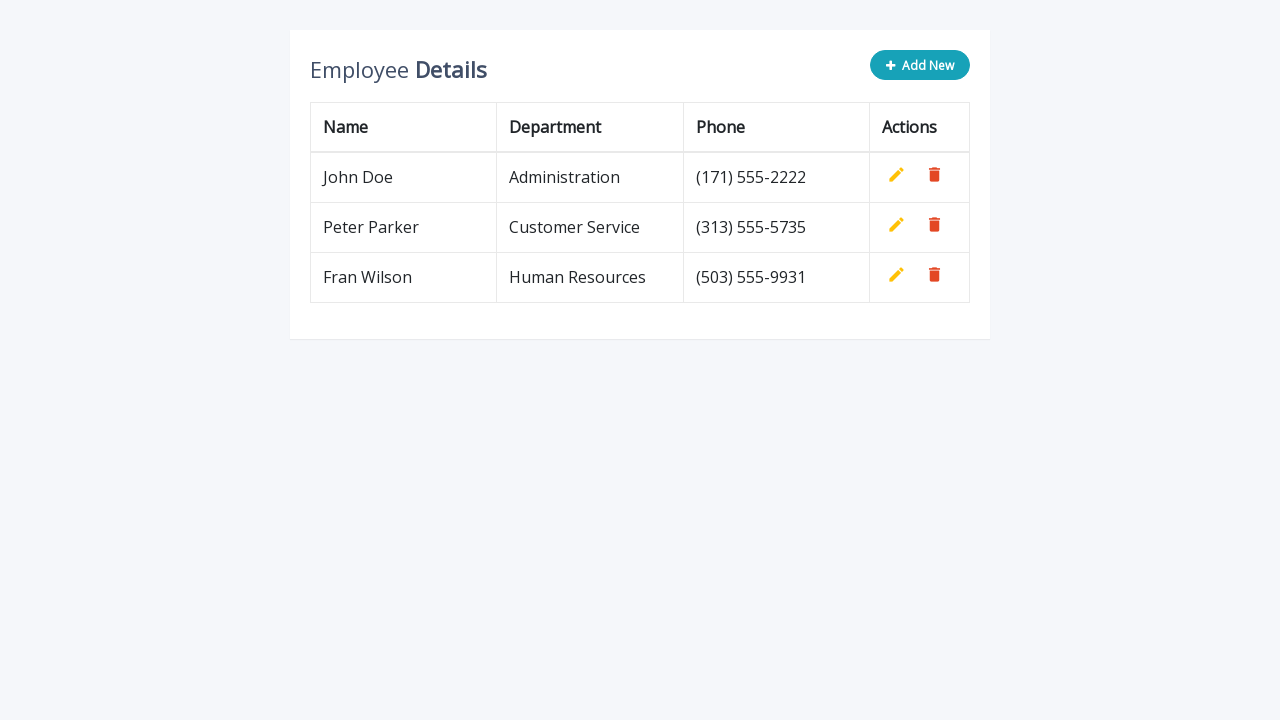

Clicked Add New button to create row 1 at (920, 65) on .add-new
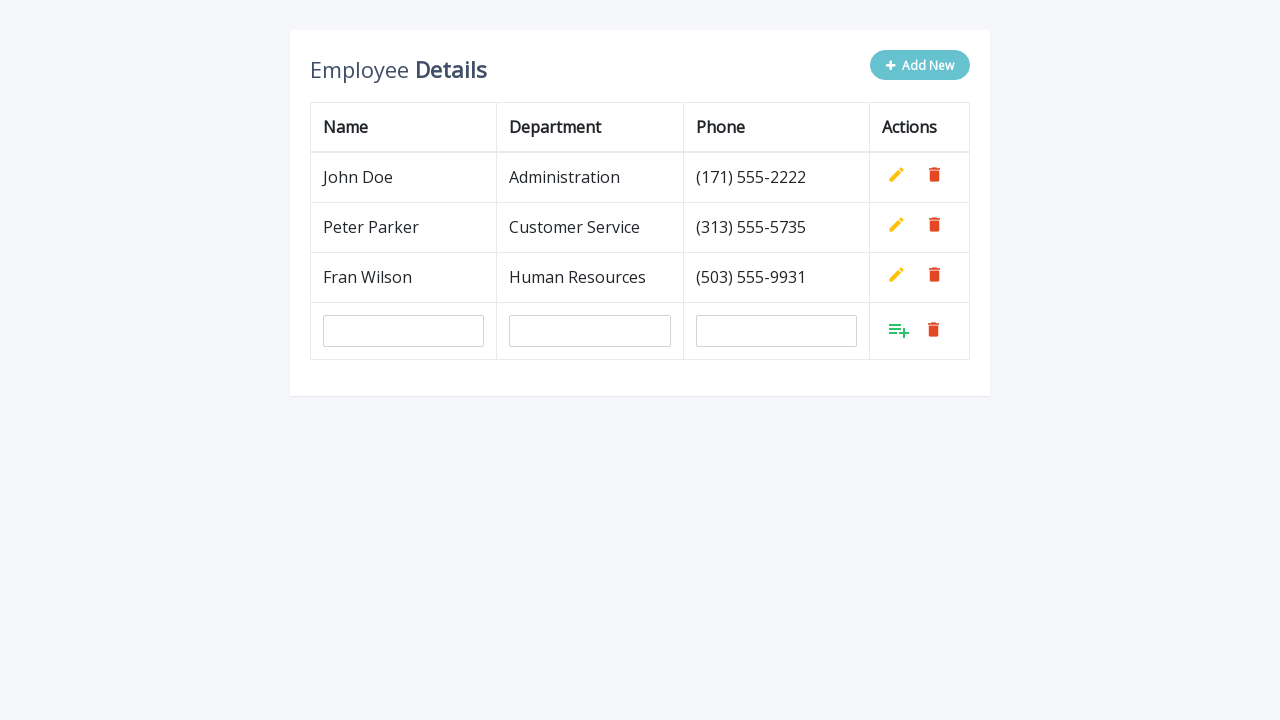

Filled name field with 'Petar Petrovic' on input[name='name']
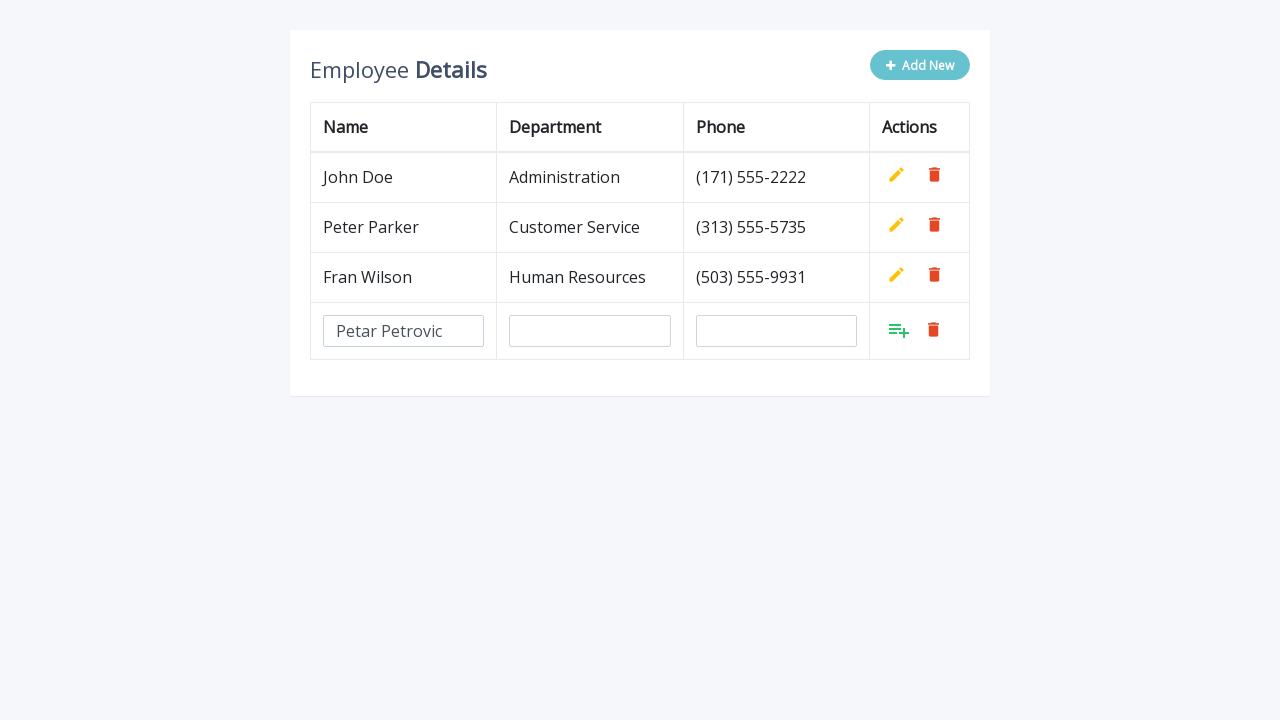

Filled department field with 'Inspektor' on input[name='department']
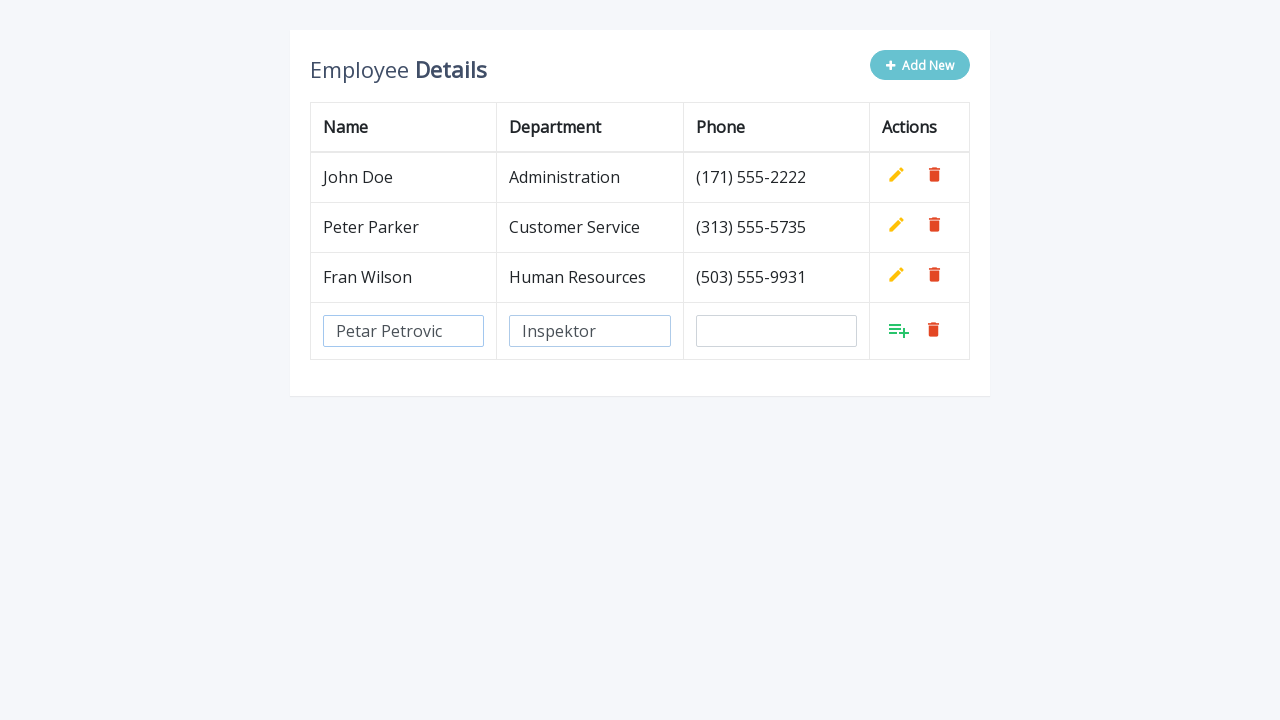

Filled phone field with '060/555-444' on input[name='phone']
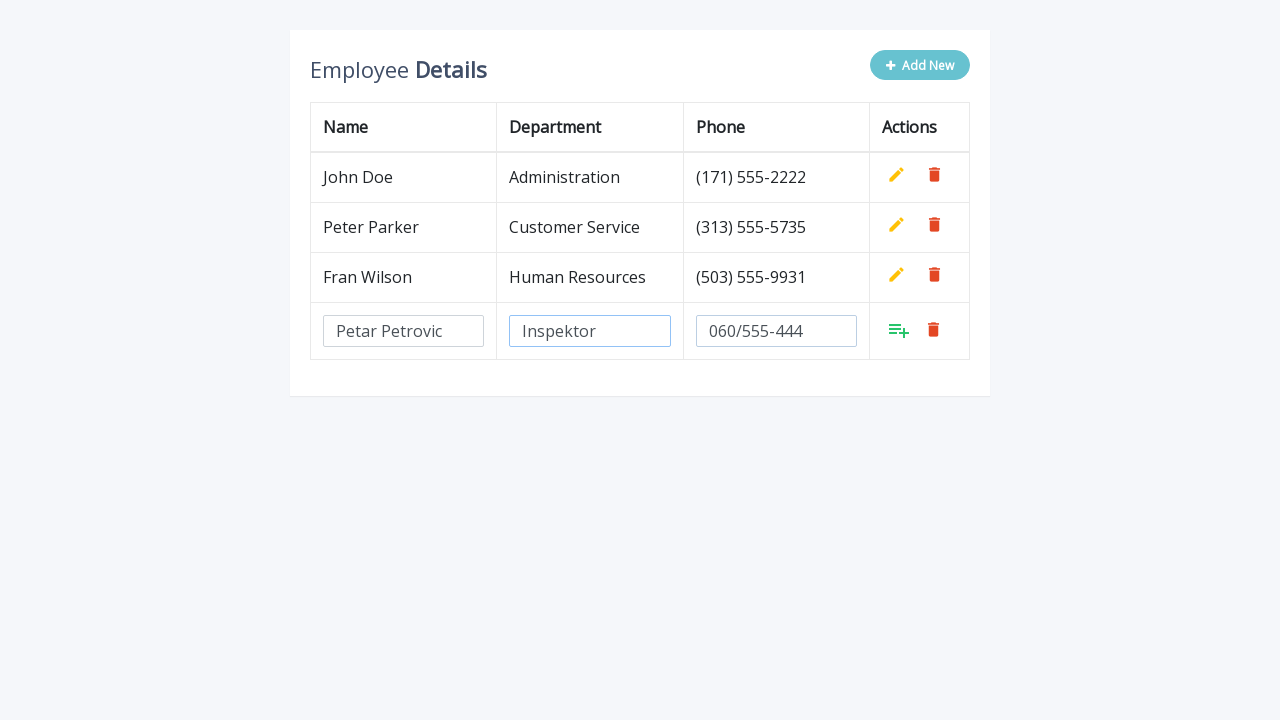

Clicked Add button to confirm row 1 at (899, 330) on xpath=//tbody/tr[last()]/td[4]/a
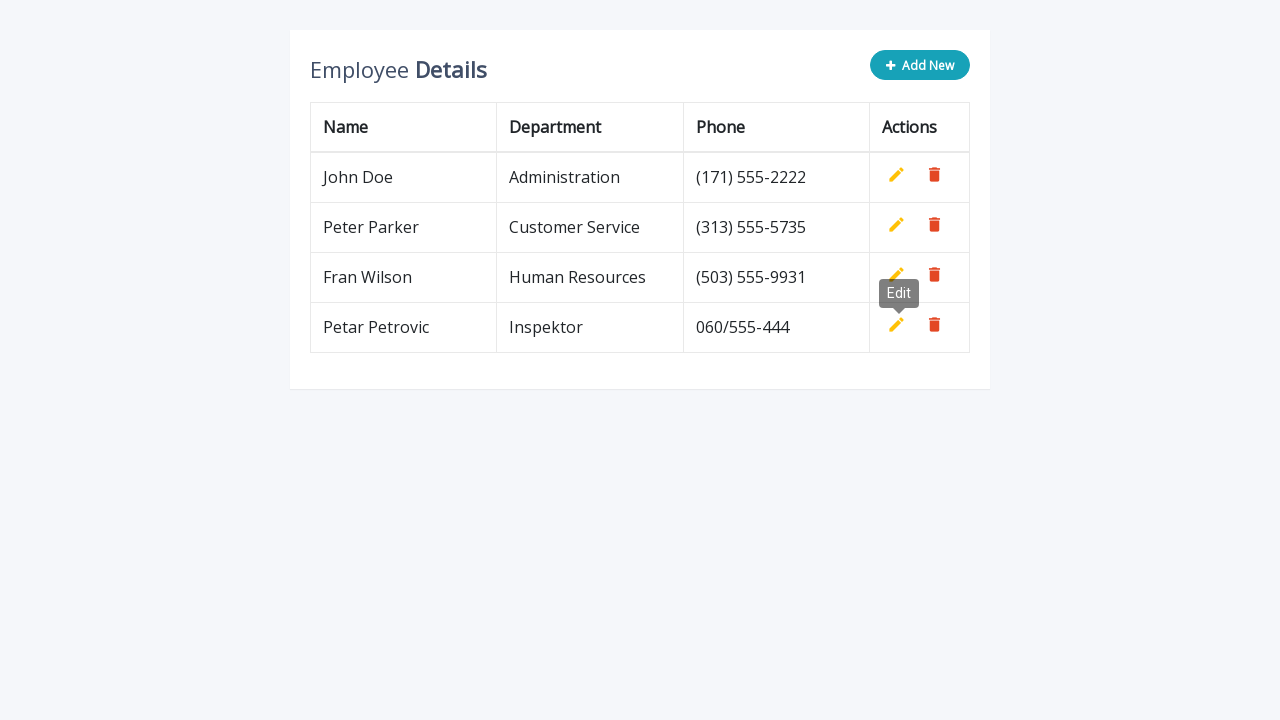

Waited 500ms before next iteration
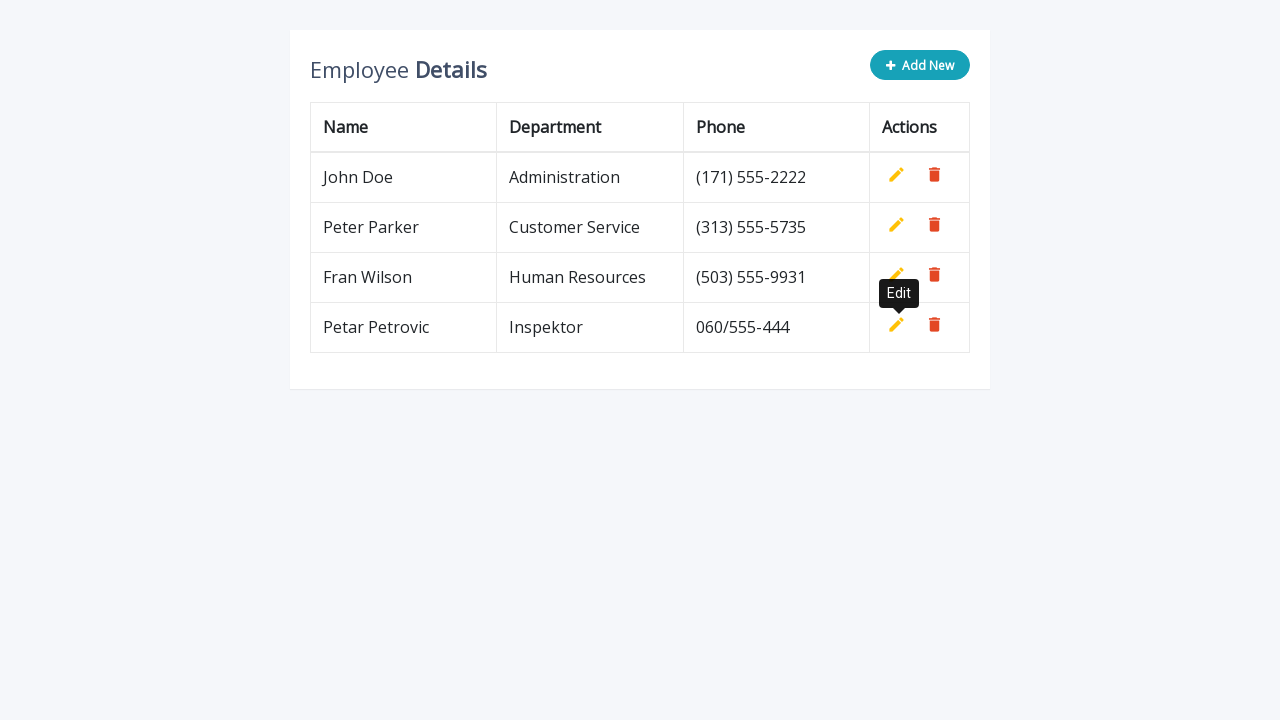

Clicked Add New button to create row 2 at (920, 65) on .add-new
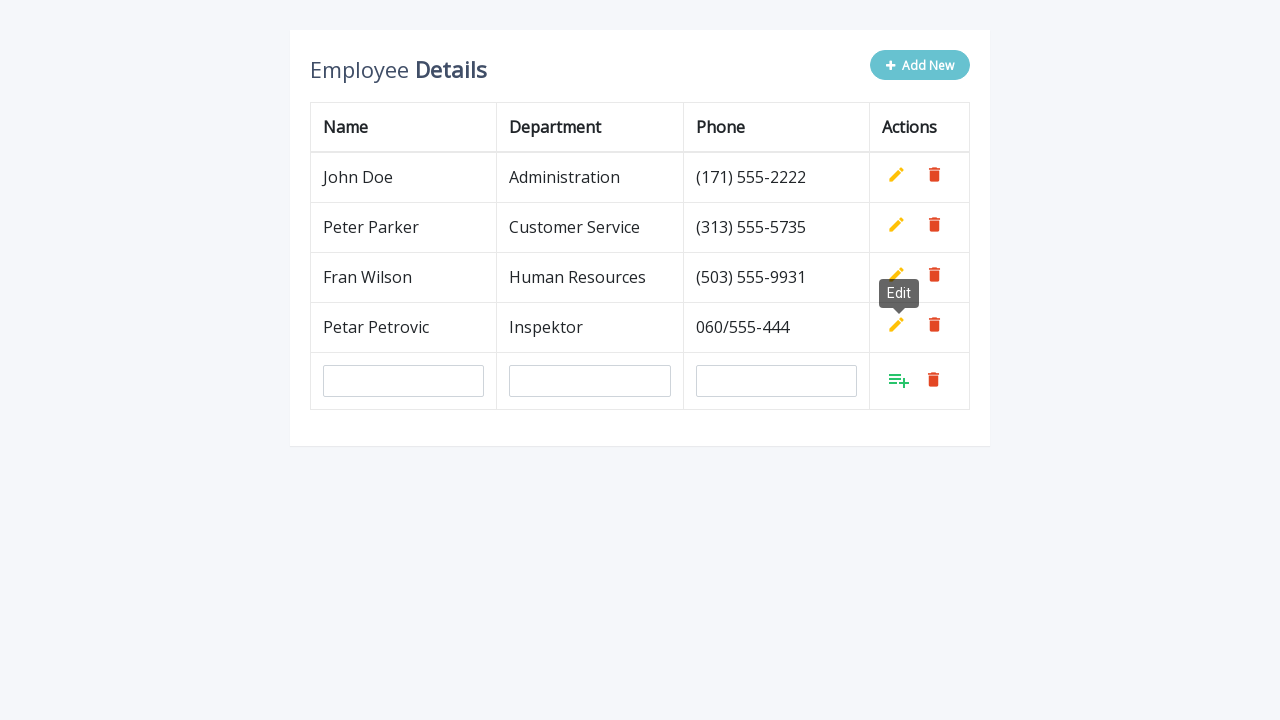

Filled name field with 'Petar Petrovic' on input[name='name']
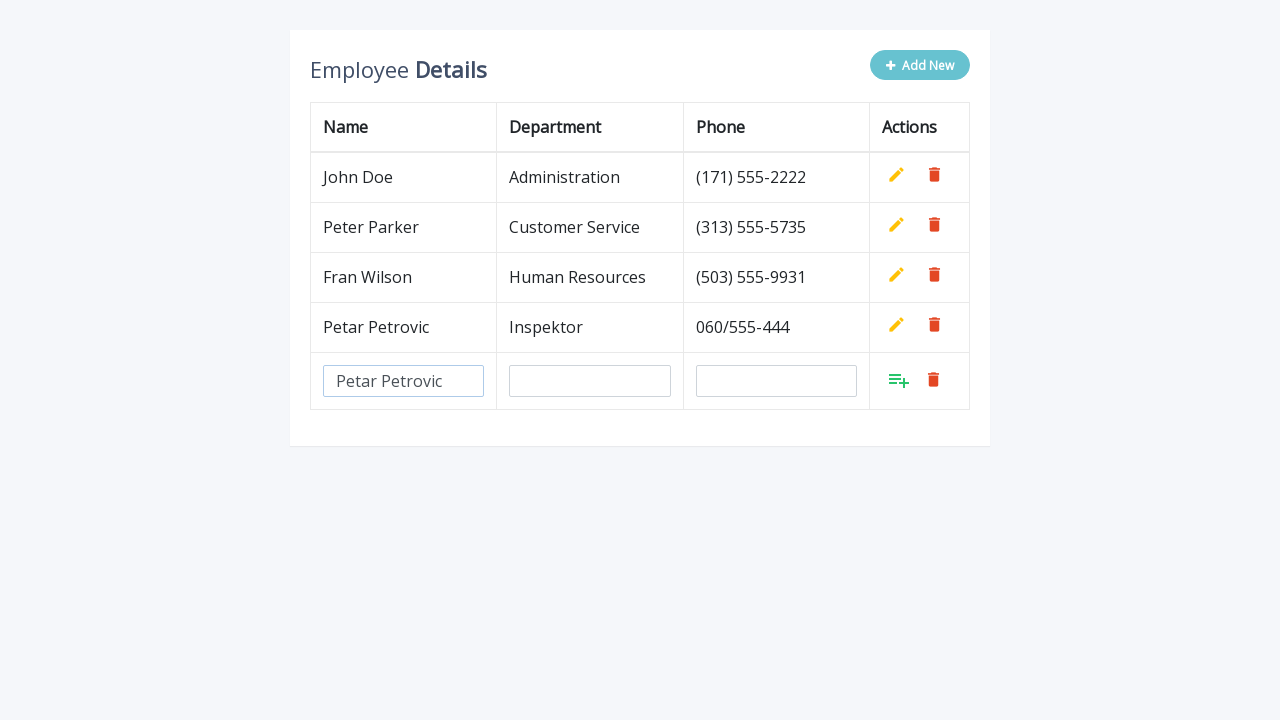

Filled department field with 'Inspektor' on input[name='department']
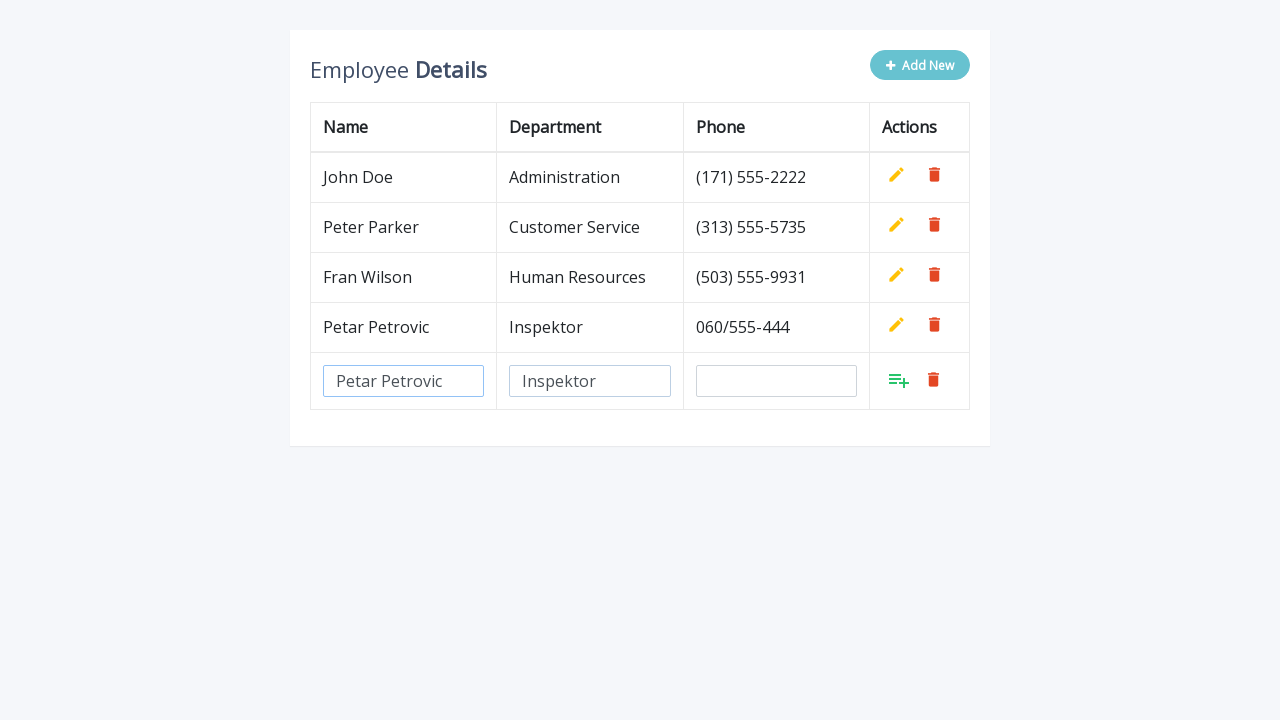

Filled phone field with '060/555-444' on input[name='phone']
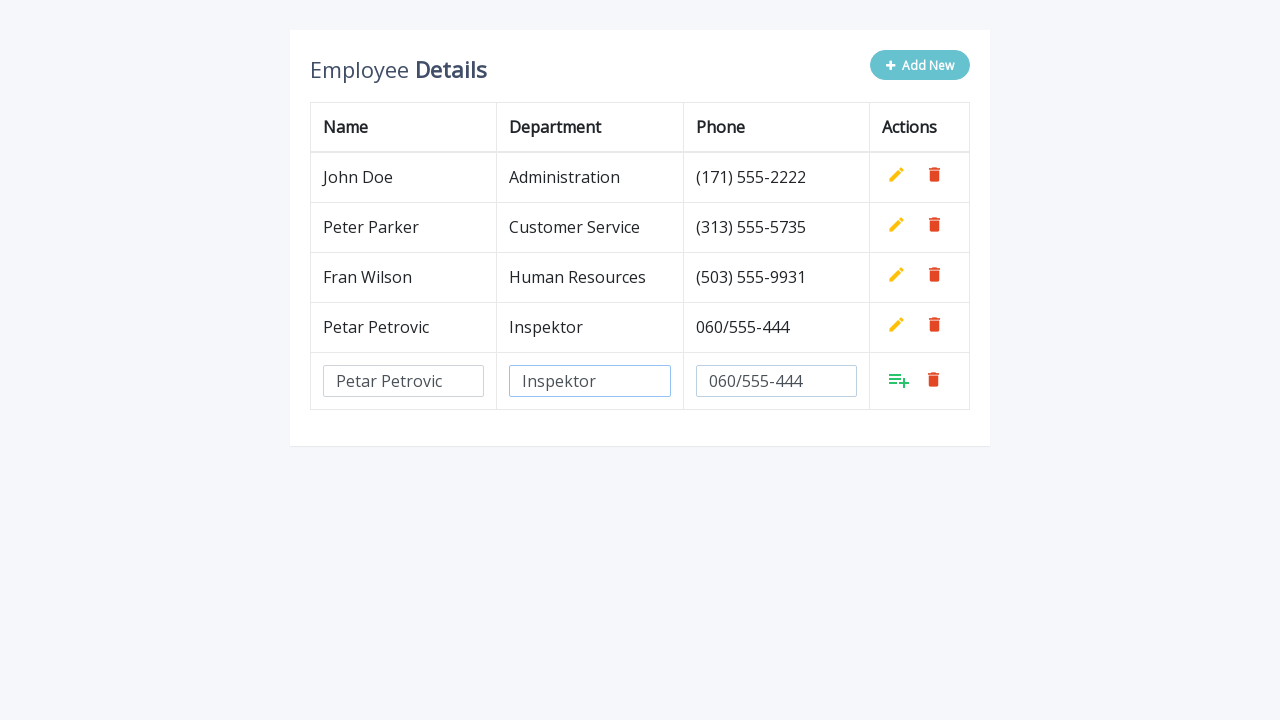

Clicked Add button to confirm row 2 at (899, 380) on xpath=//tbody/tr[last()]/td[4]/a
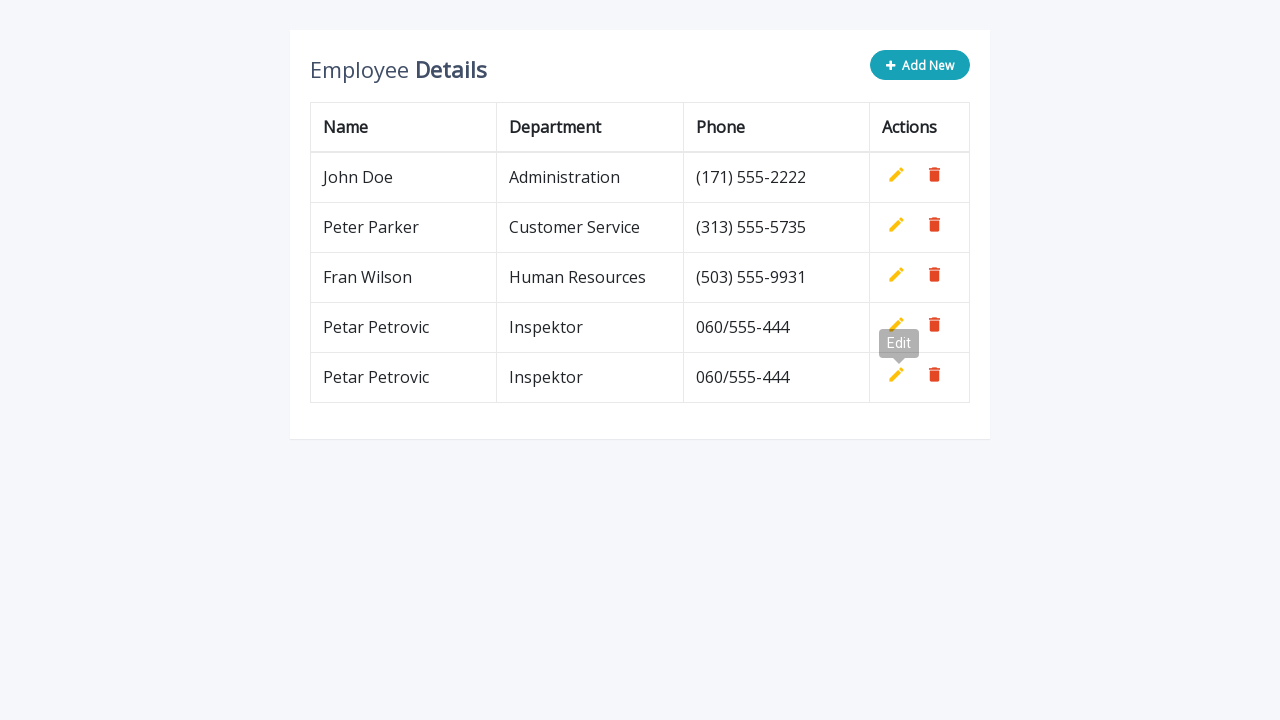

Waited 500ms before next iteration
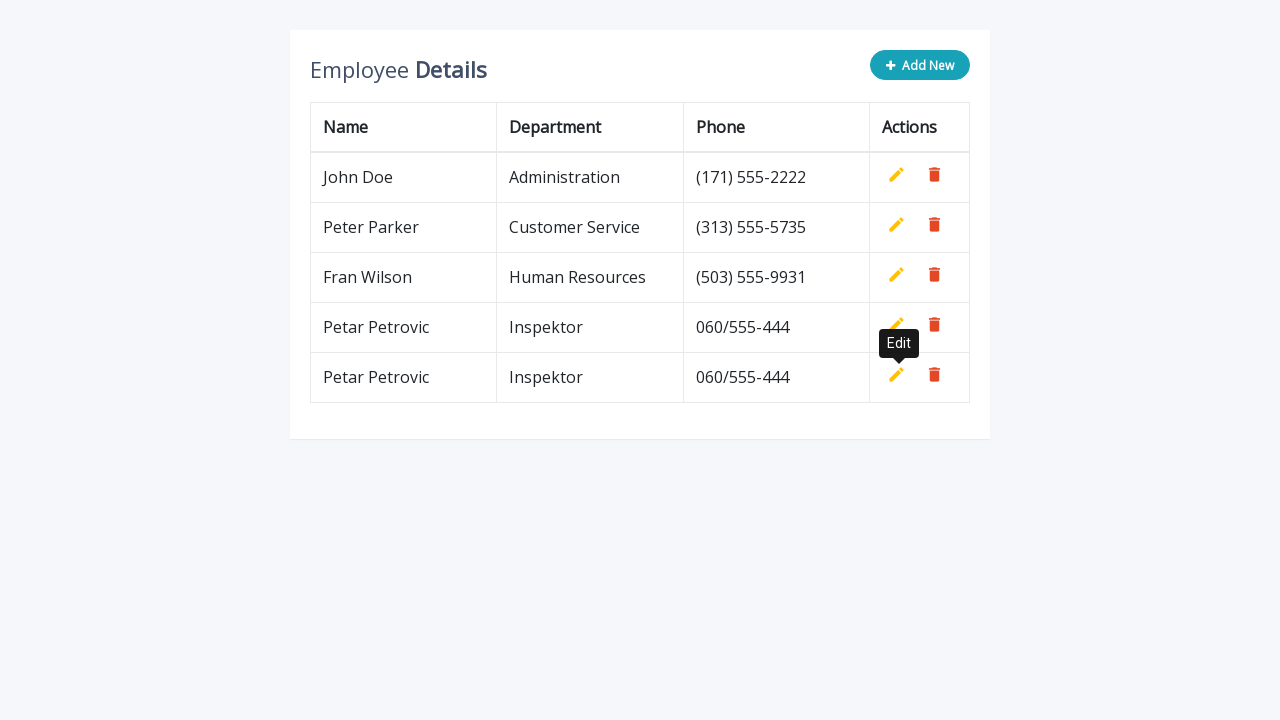

Clicked Add New button to create row 3 at (920, 65) on .add-new
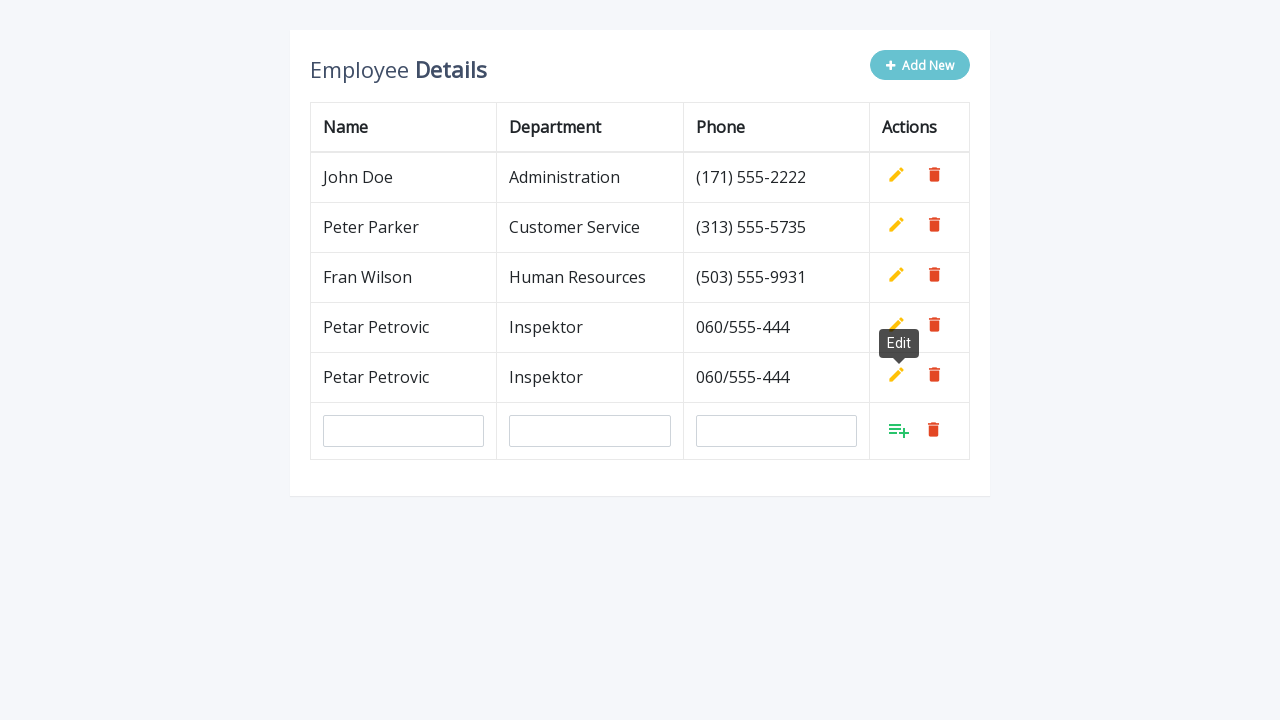

Filled name field with 'Petar Petrovic' on input[name='name']
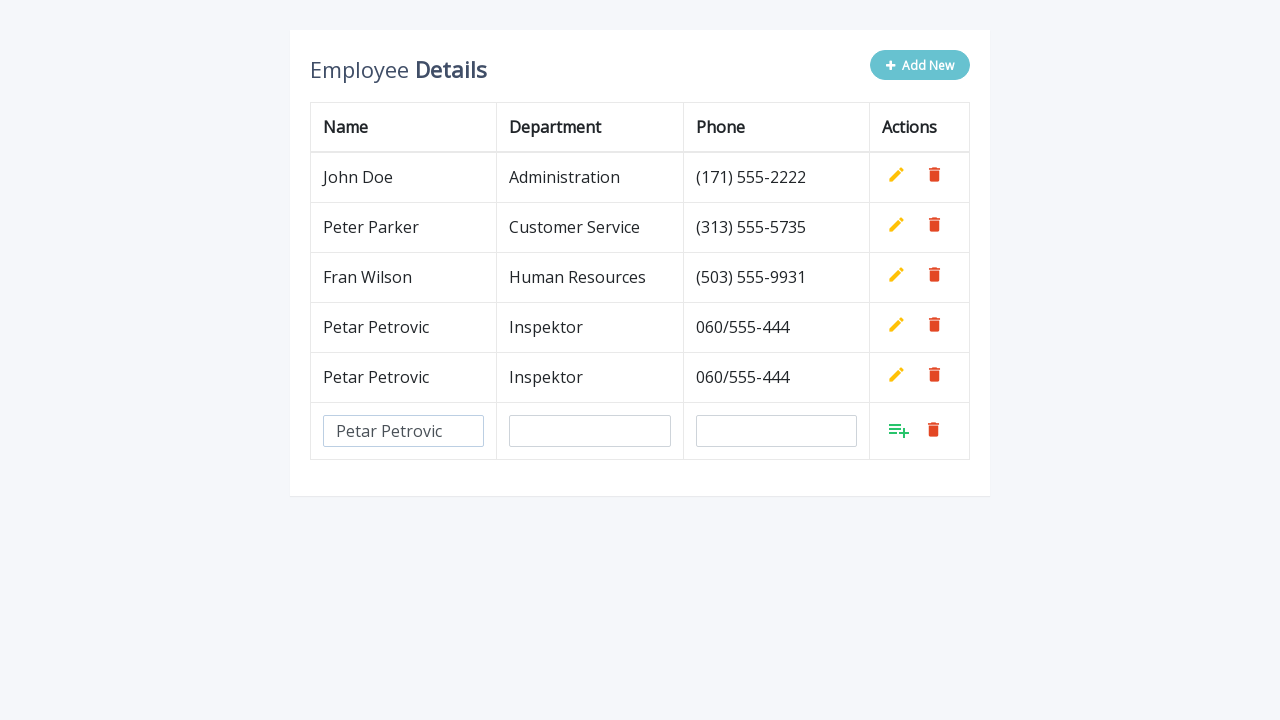

Filled department field with 'Inspektor' on input[name='department']
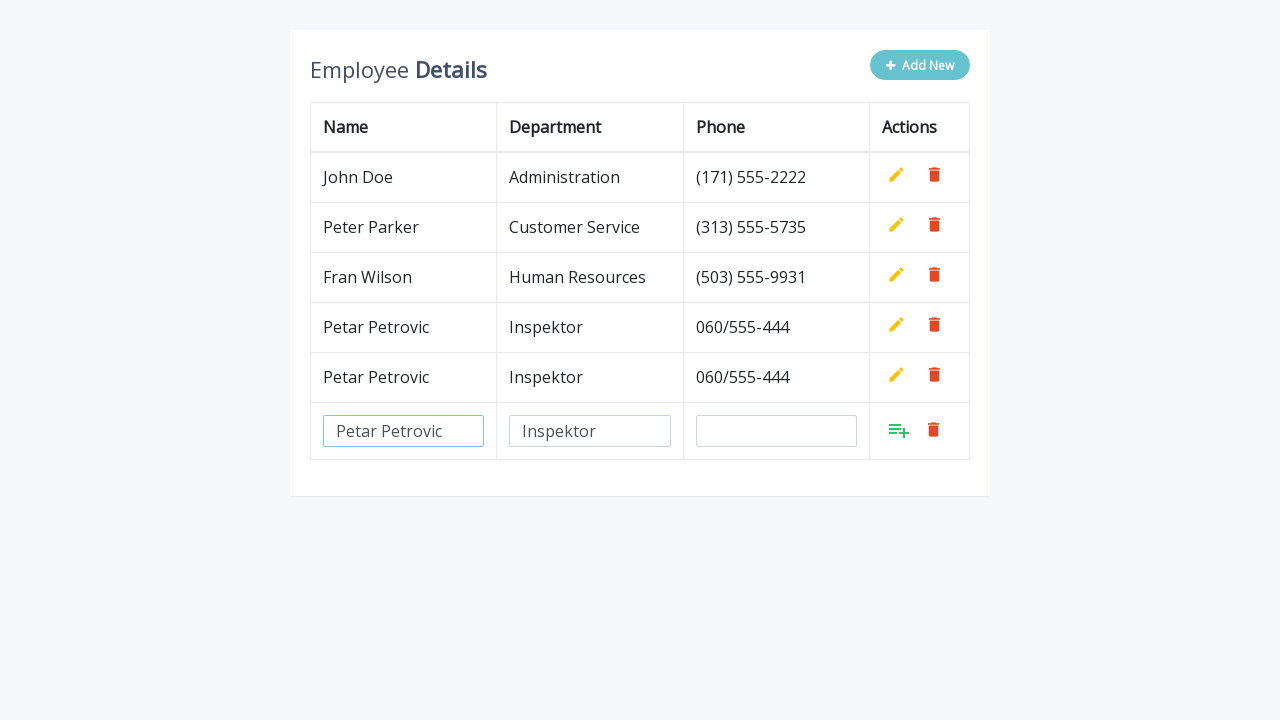

Filled phone field with '060/555-444' on input[name='phone']
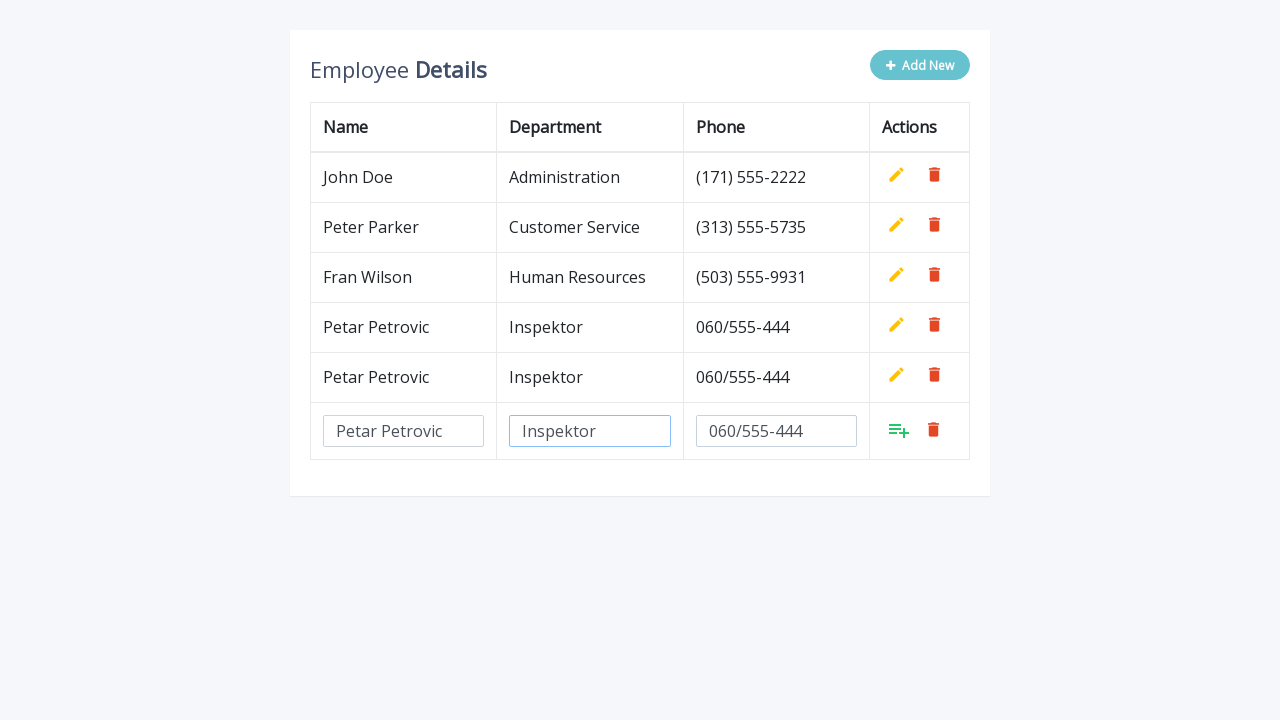

Clicked Add button to confirm row 3 at (899, 430) on xpath=//tbody/tr[last()]/td[4]/a
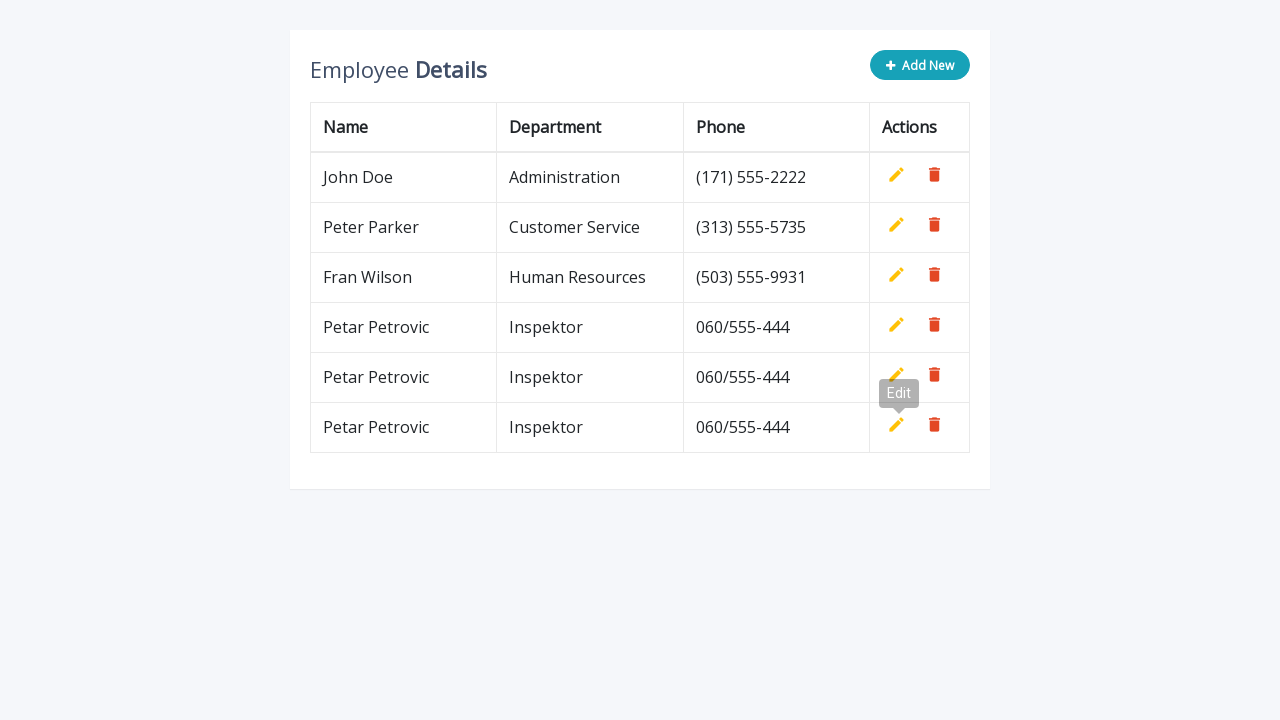

Waited 500ms before next iteration
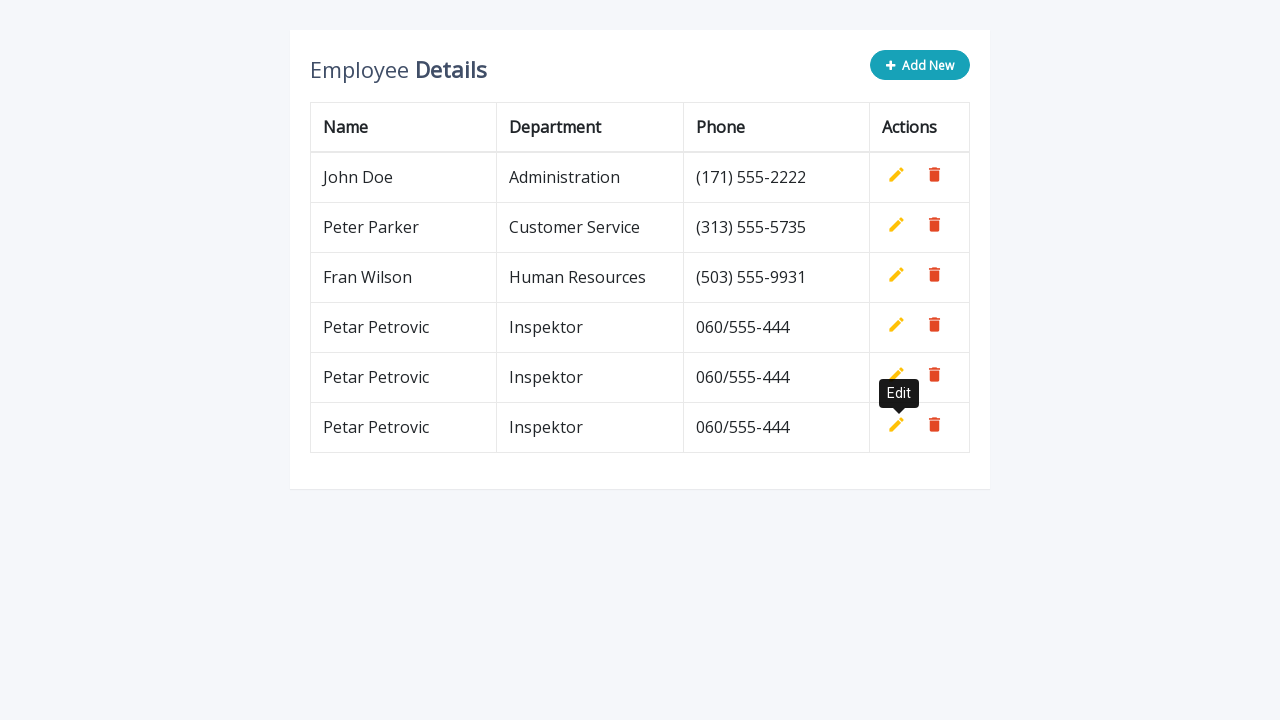

Clicked Add New button to create row 4 at (920, 65) on .add-new
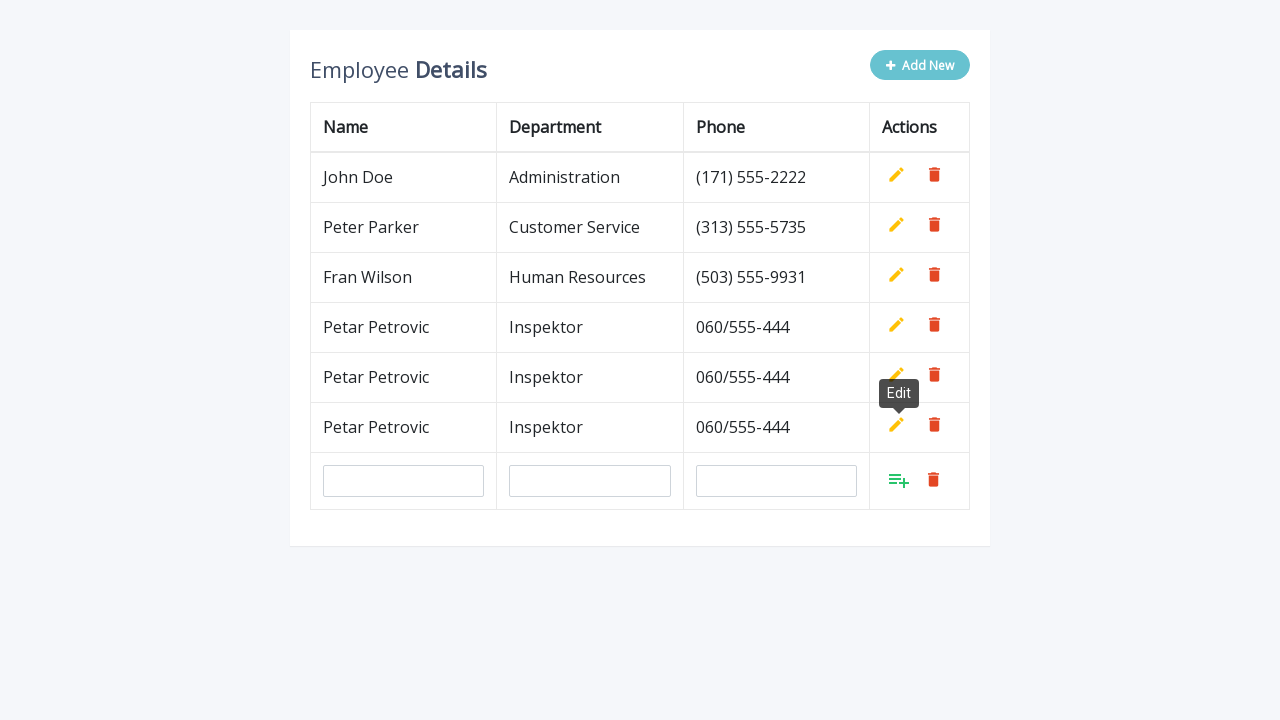

Filled name field with 'Petar Petrovic' on input[name='name']
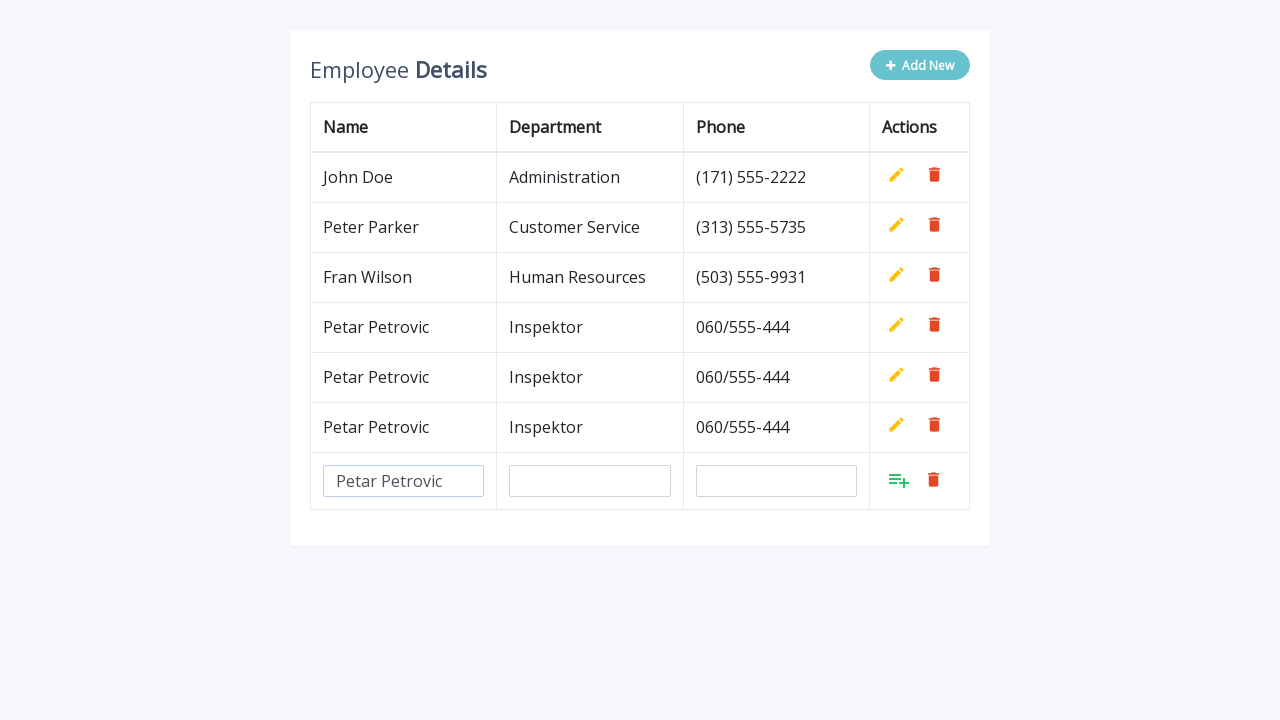

Filled department field with 'Inspektor' on input[name='department']
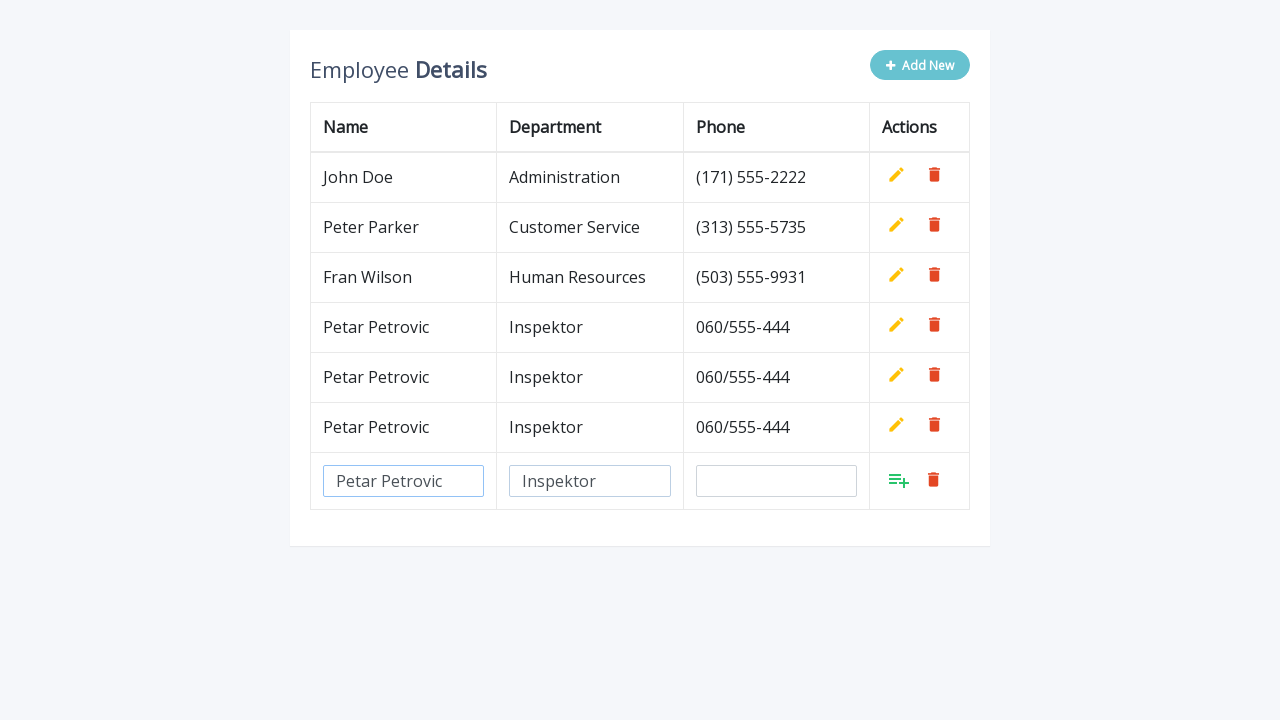

Filled phone field with '060/555-444' on input[name='phone']
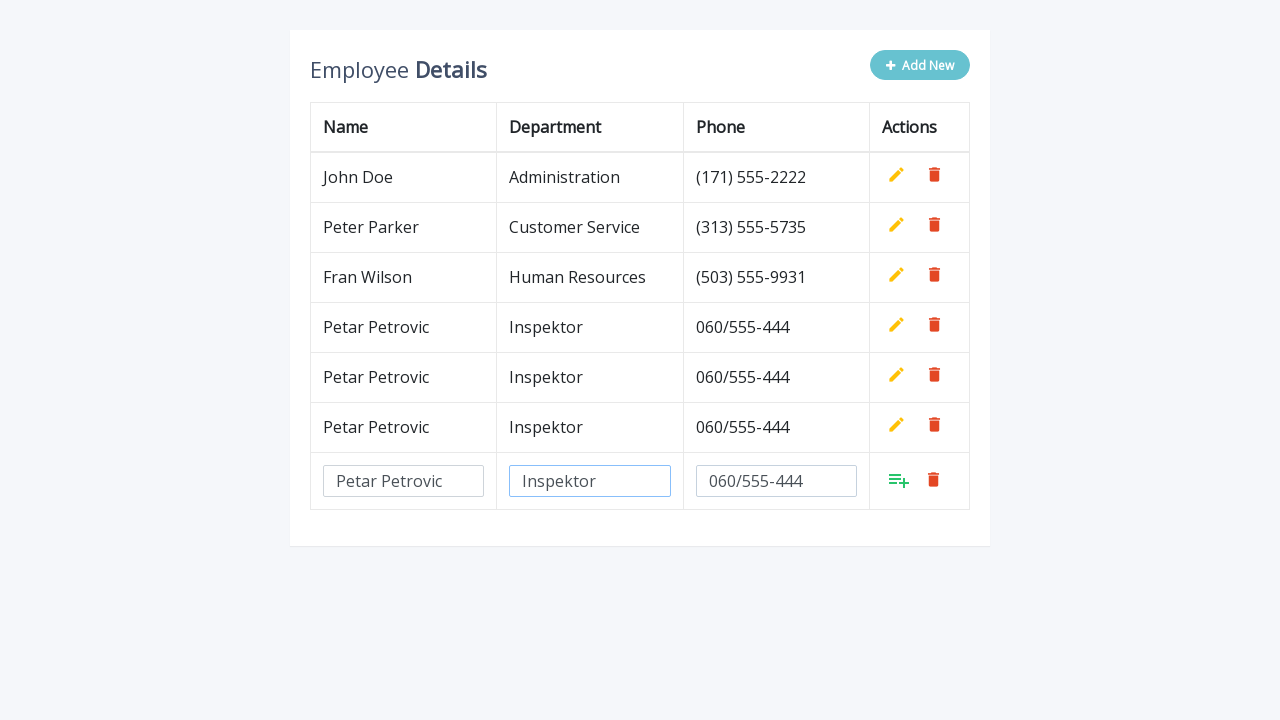

Clicked Add button to confirm row 4 at (899, 480) on xpath=//tbody/tr[last()]/td[4]/a
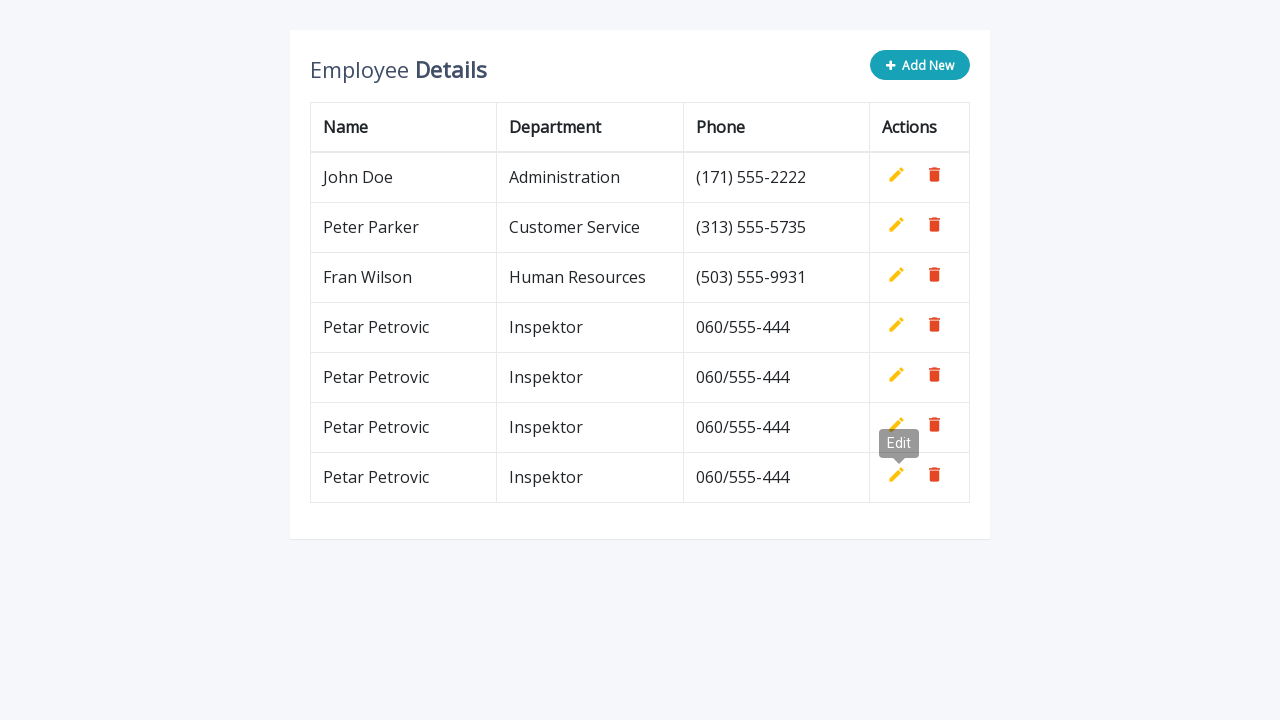

Waited 500ms before next iteration
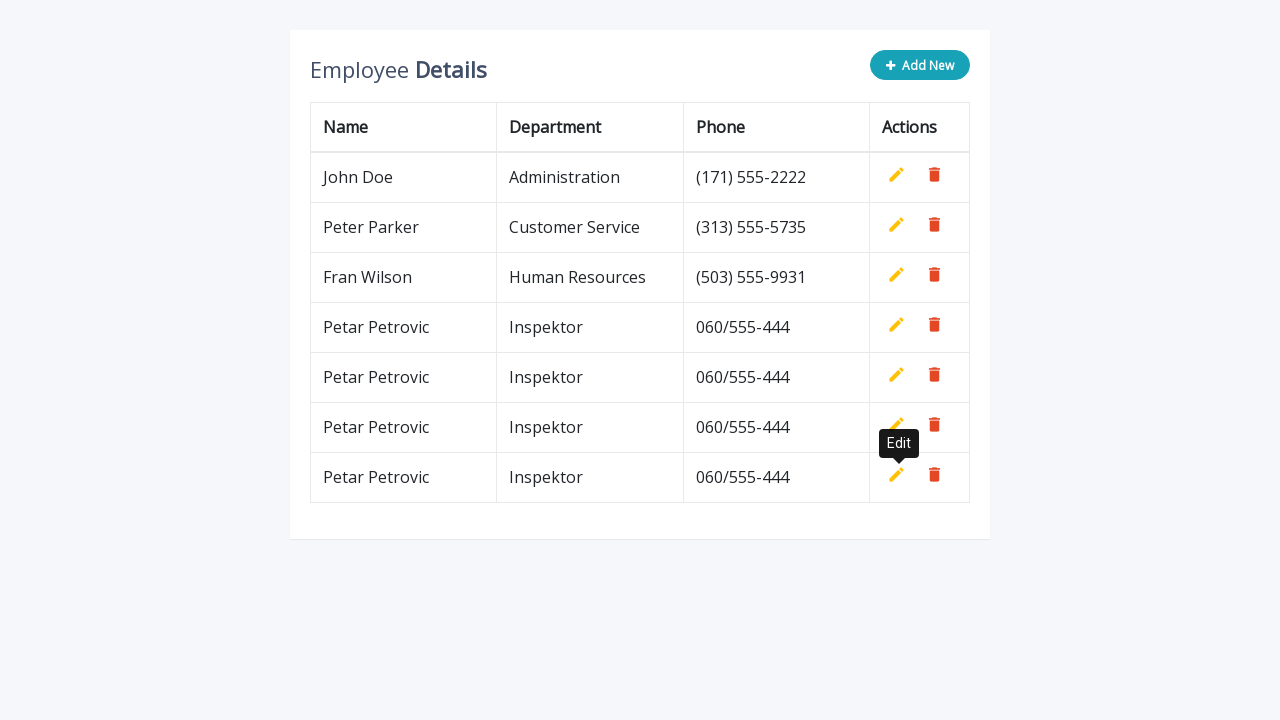

Clicked Add New button to create row 5 at (920, 65) on .add-new
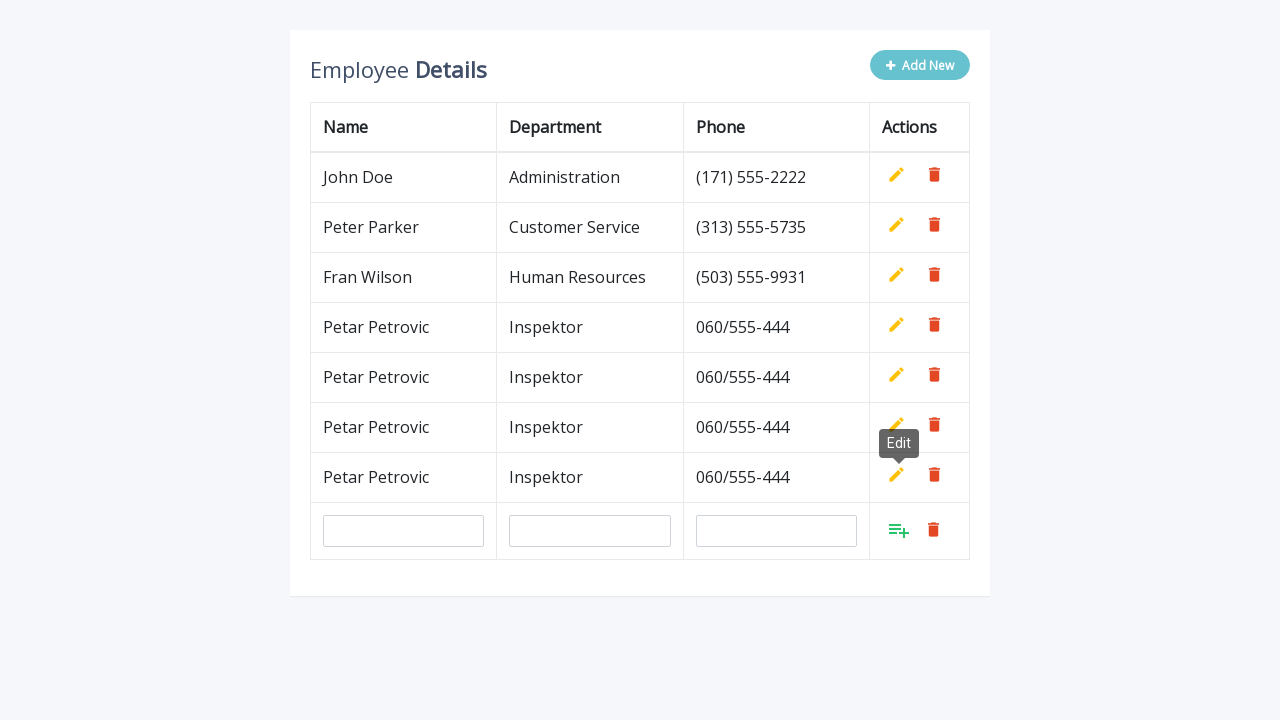

Filled name field with 'Petar Petrovic' on input[name='name']
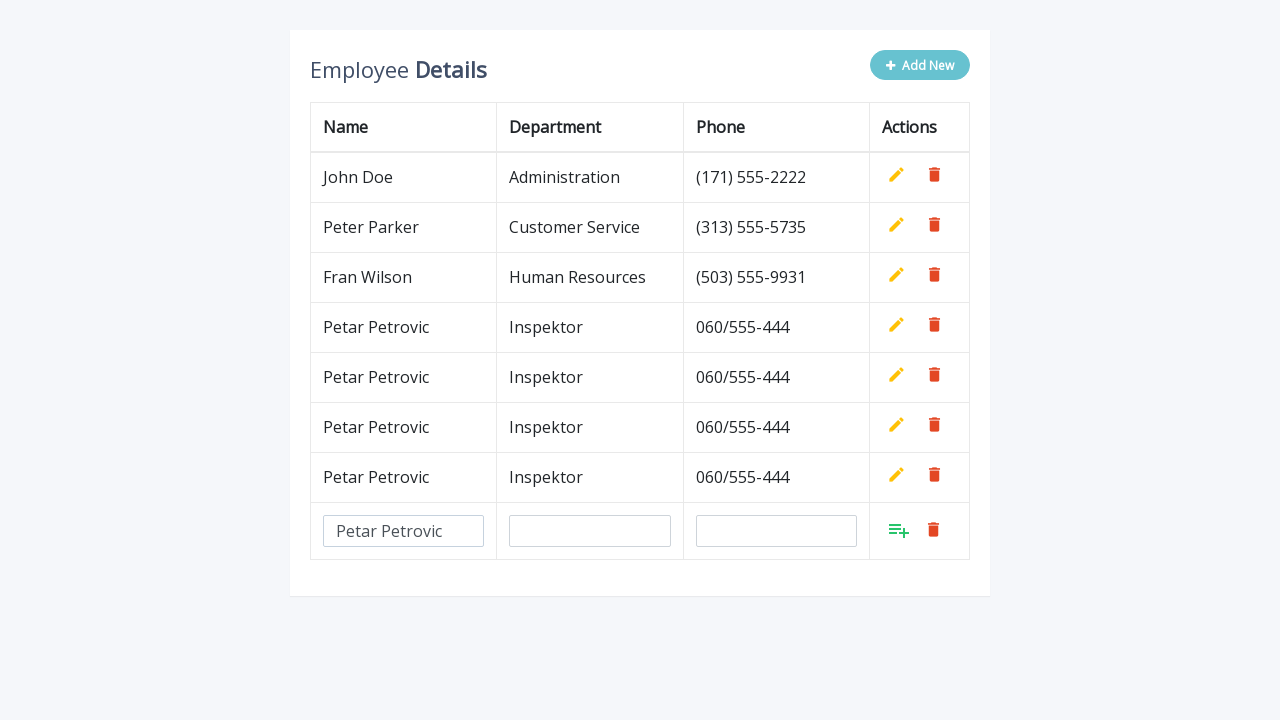

Filled department field with 'Inspektor' on input[name='department']
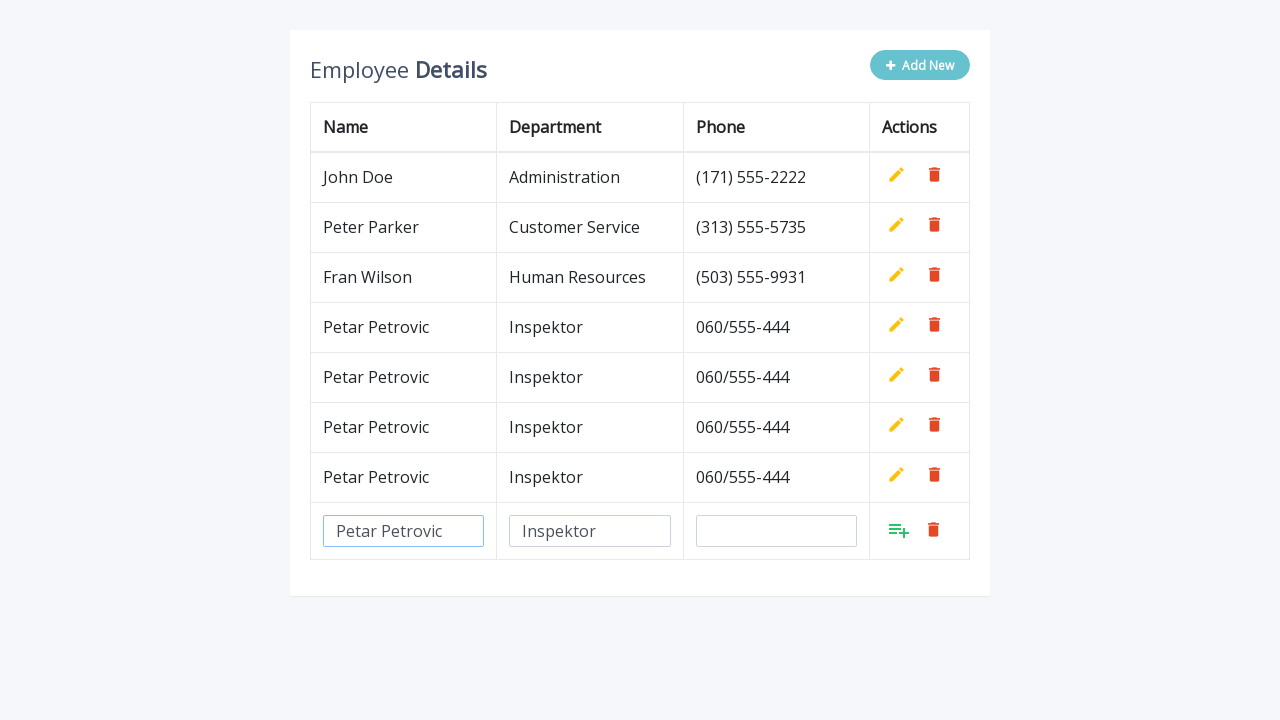

Filled phone field with '060/555-444' on input[name='phone']
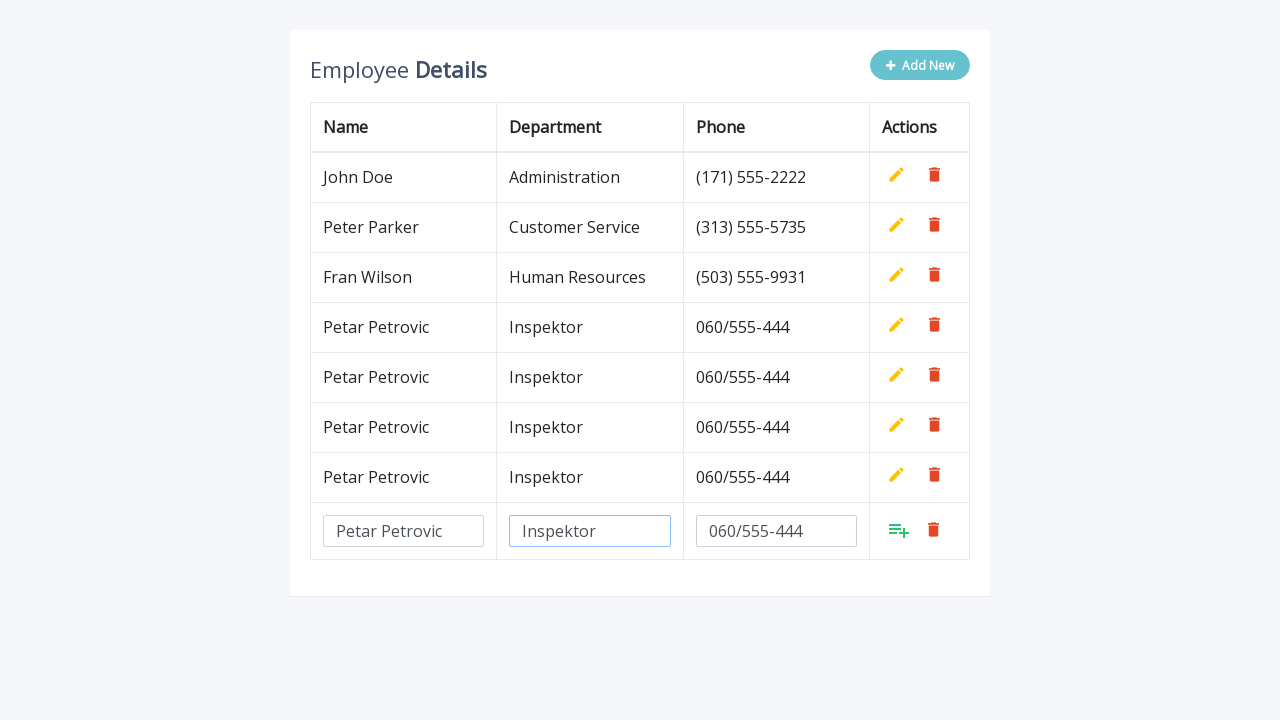

Clicked Add button to confirm row 5 at (899, 530) on xpath=//tbody/tr[last()]/td[4]/a
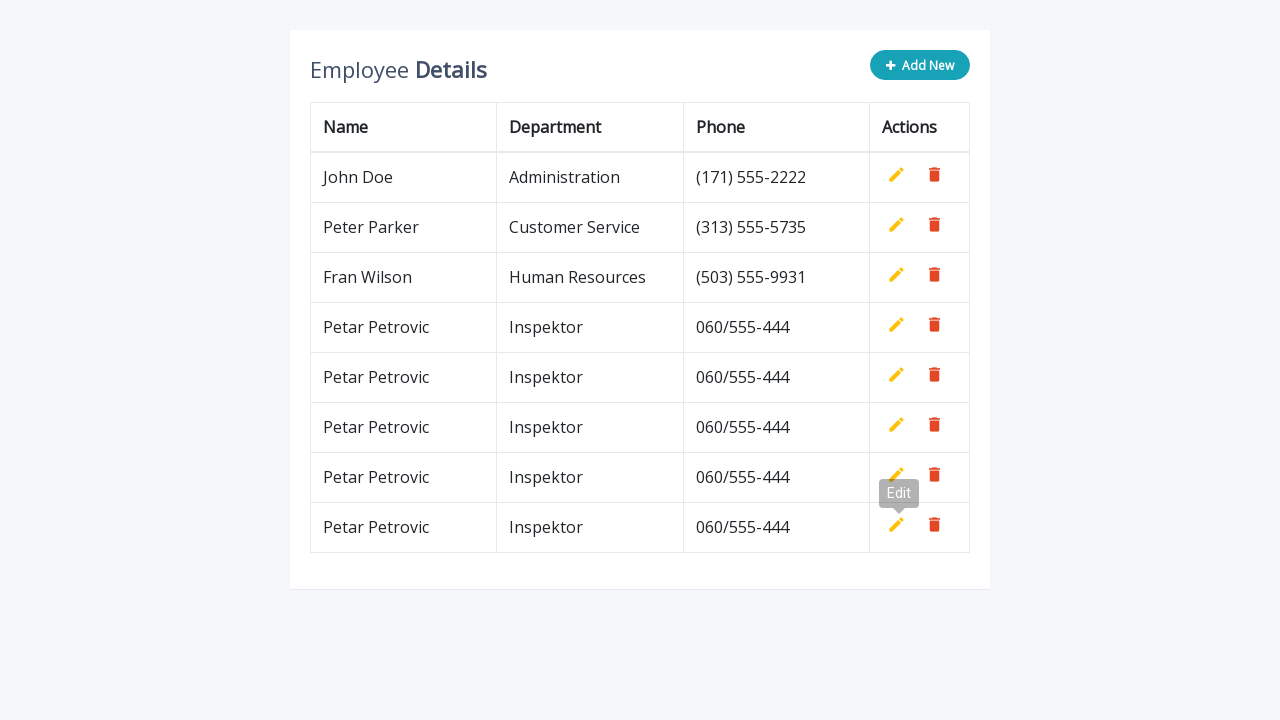

Waited 500ms before next iteration
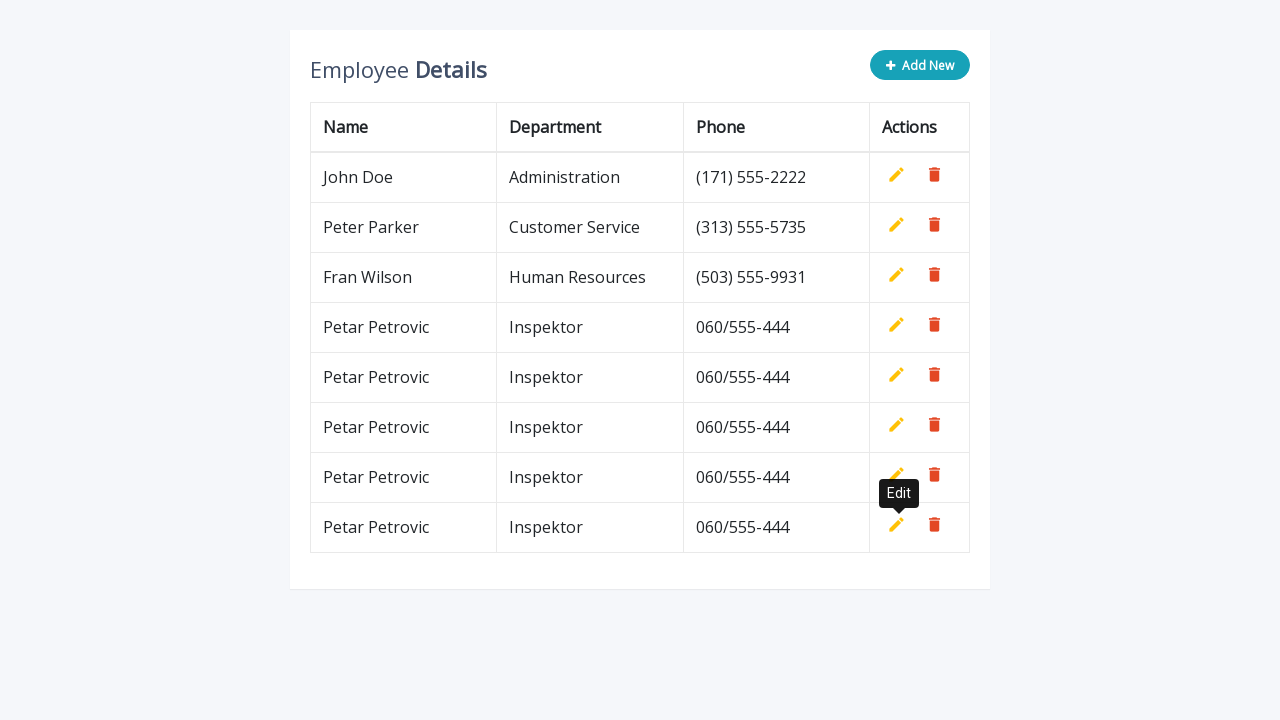

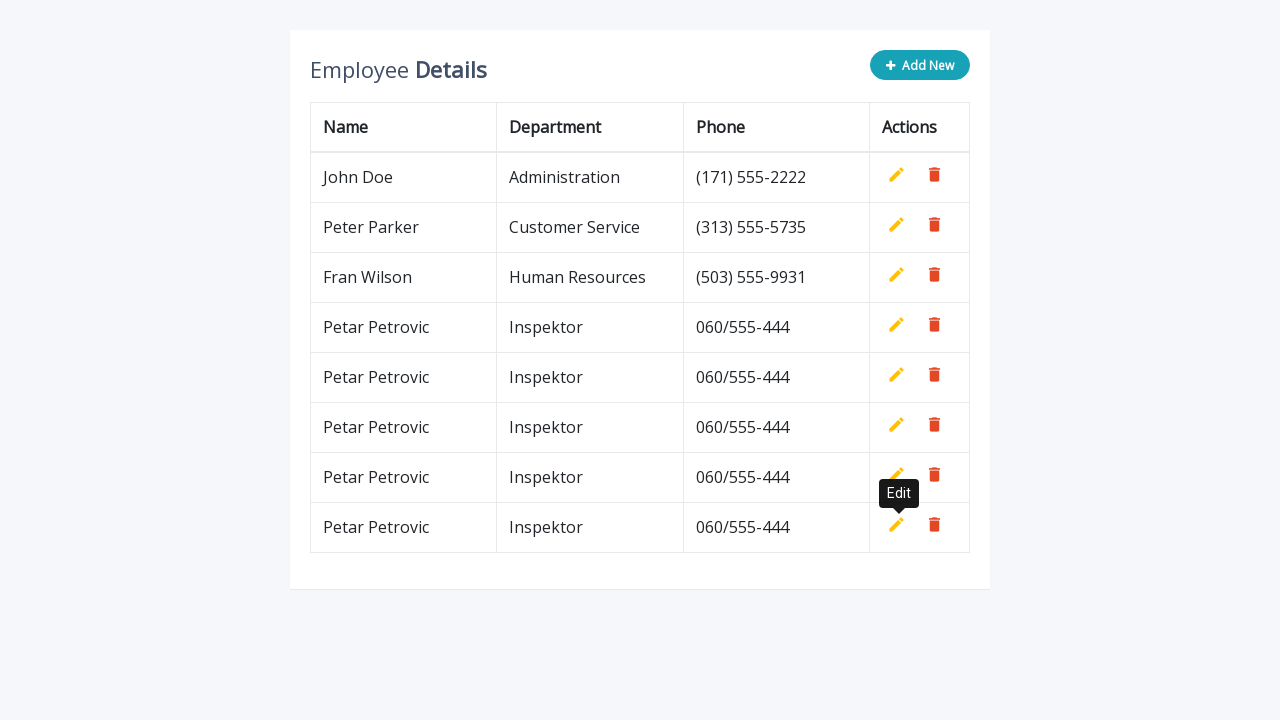